Tests error validation by submitting form with zero salary and verifying error message appears

Starting URL: https://www.tax.service.gov.uk/estimate-paye-take-home-pay/your-pay

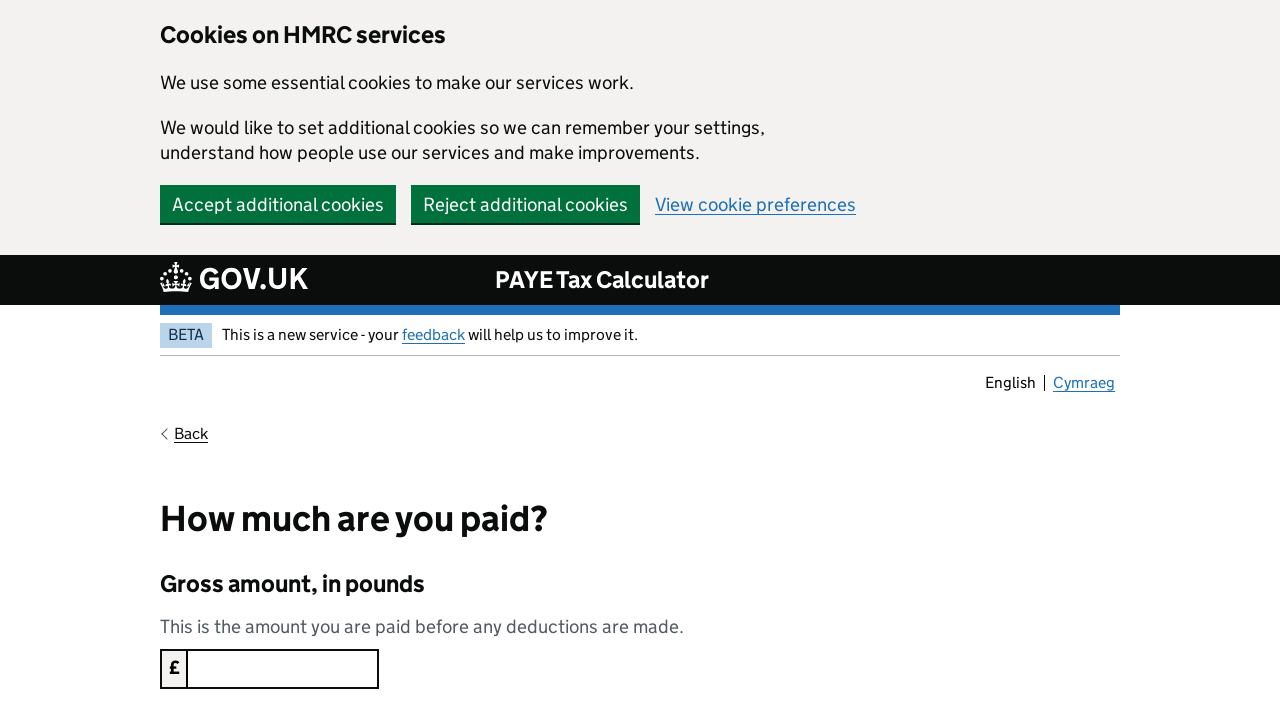

Entered zero salary in amount field on #amount
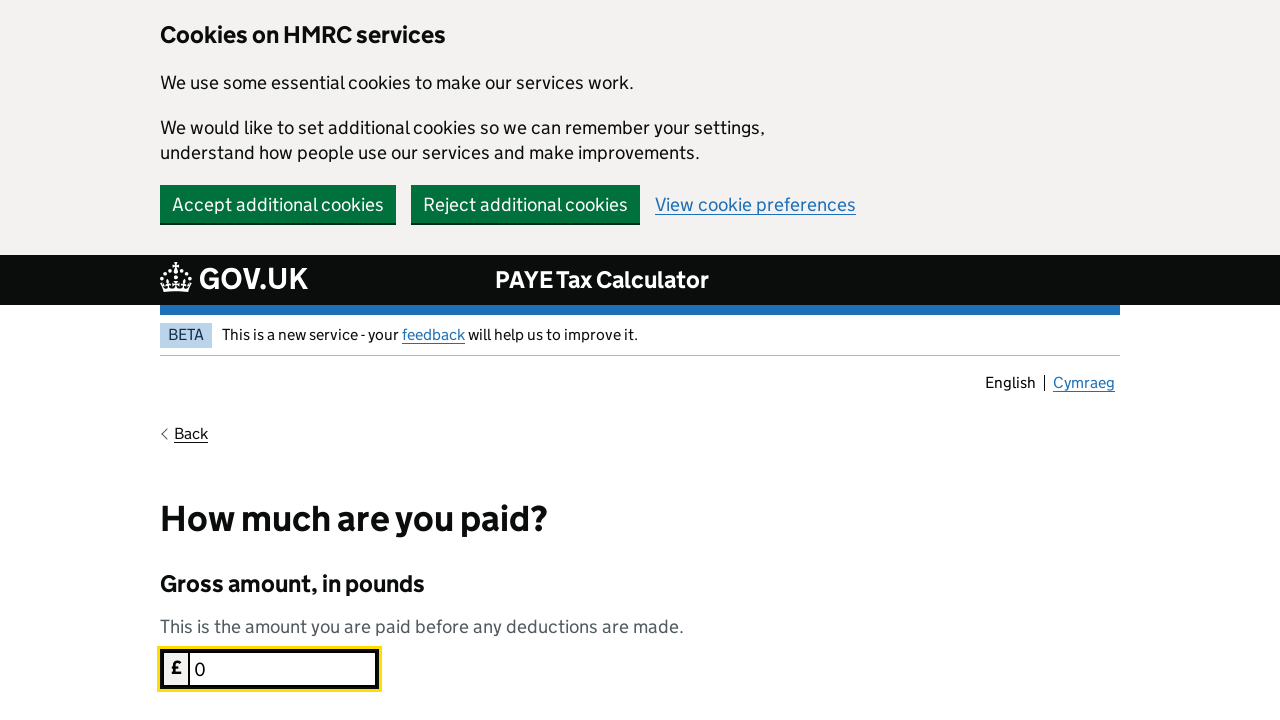

Clicked continue button to submit form with zero salary at (209, 360) on #button-continue
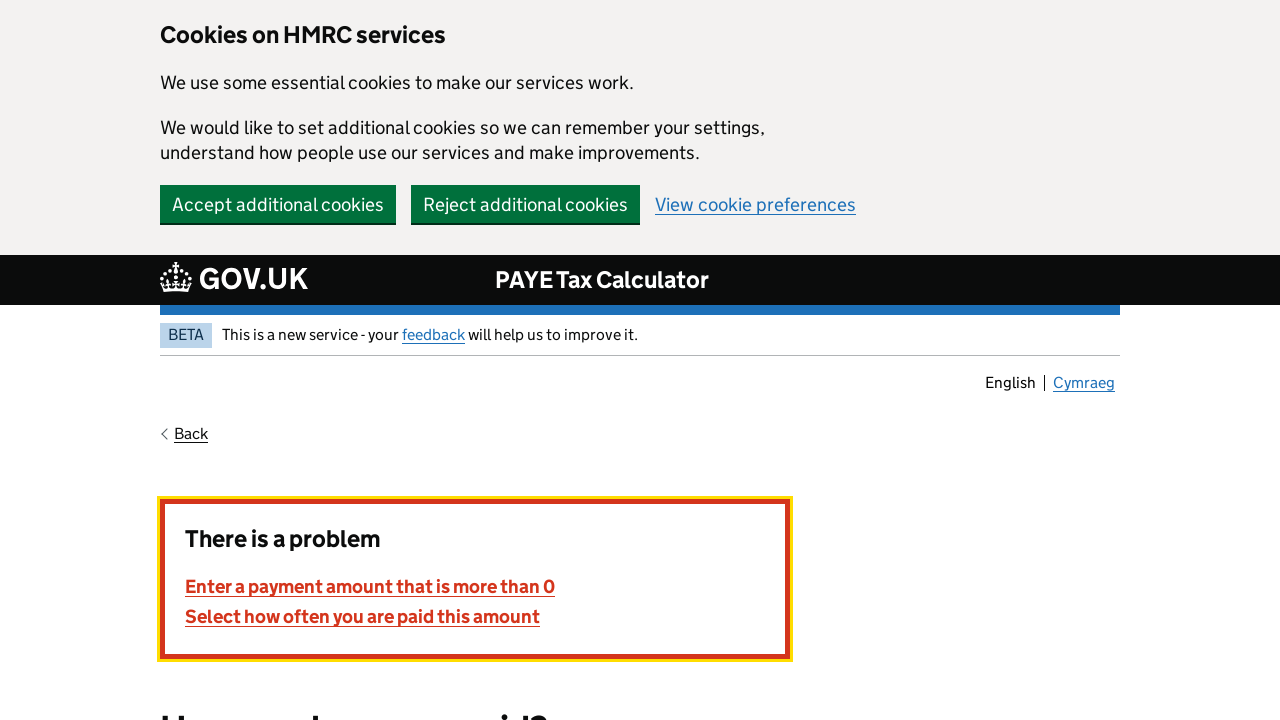

Error summary message appeared validating zero salary error
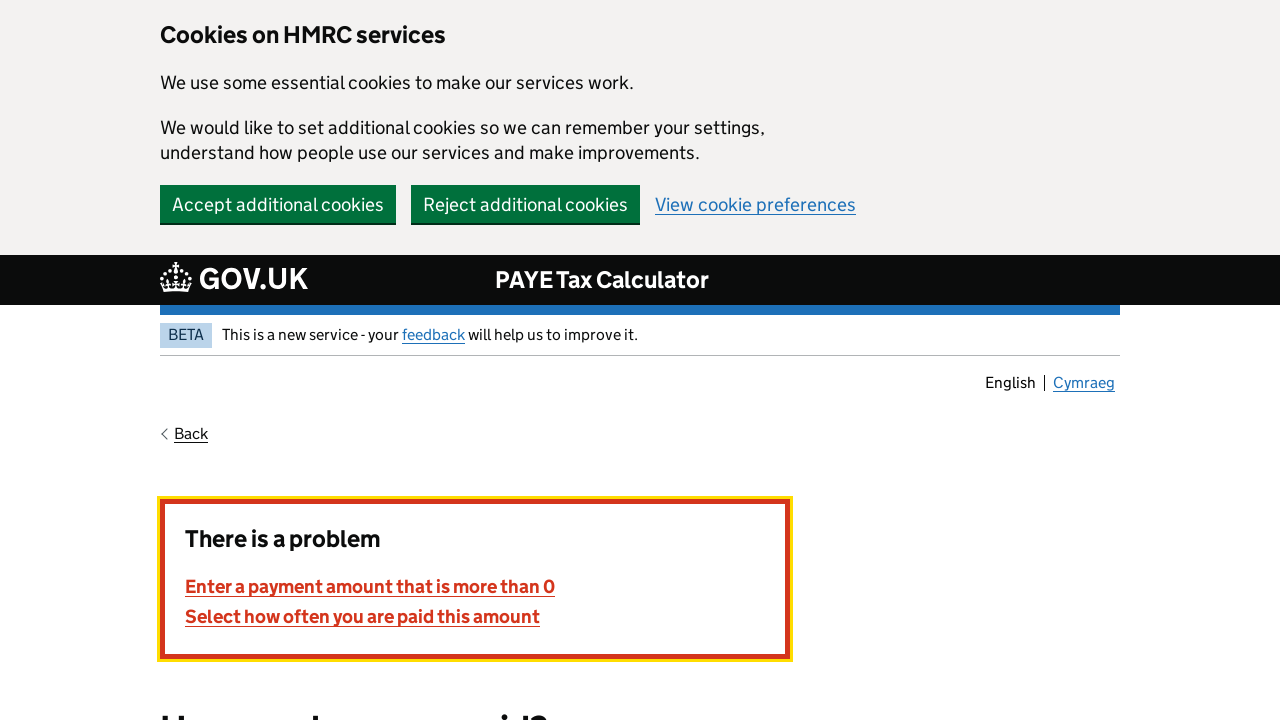

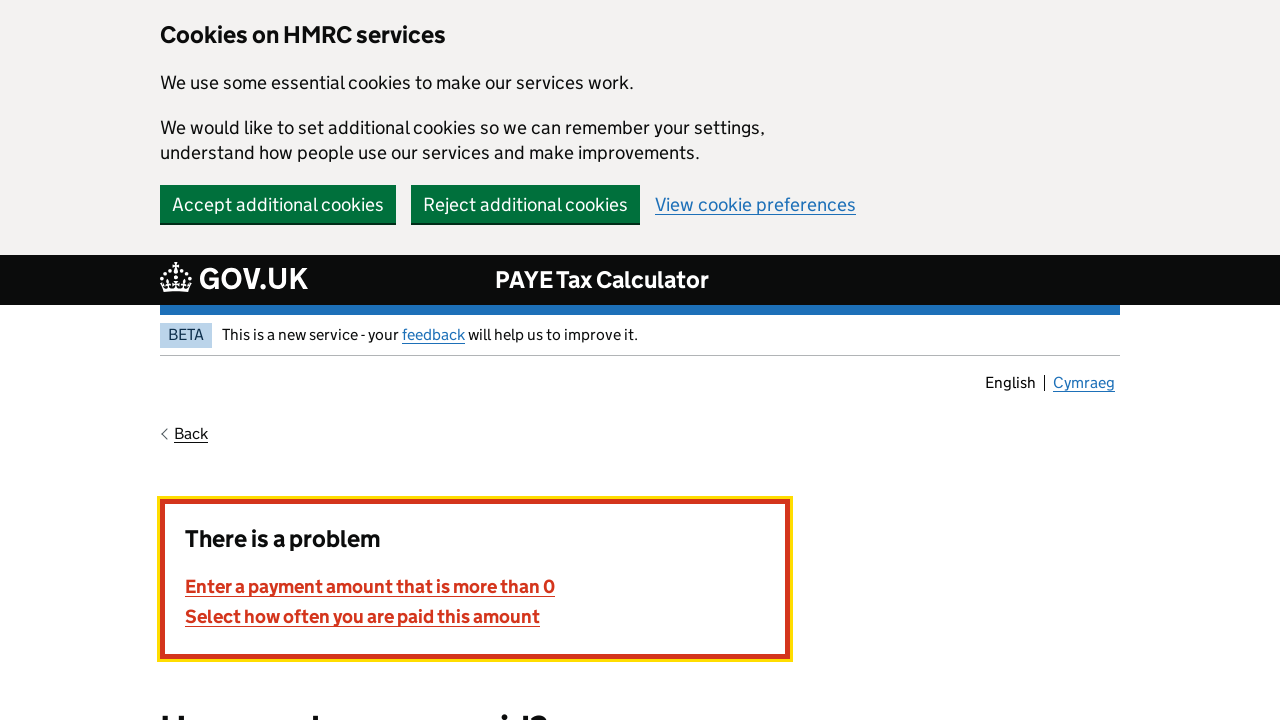